Tests error validation on registration form by attempting to submit an empty registration form and verifying the error message appears

Starting URL: https://intershop5.skillbox.ru/

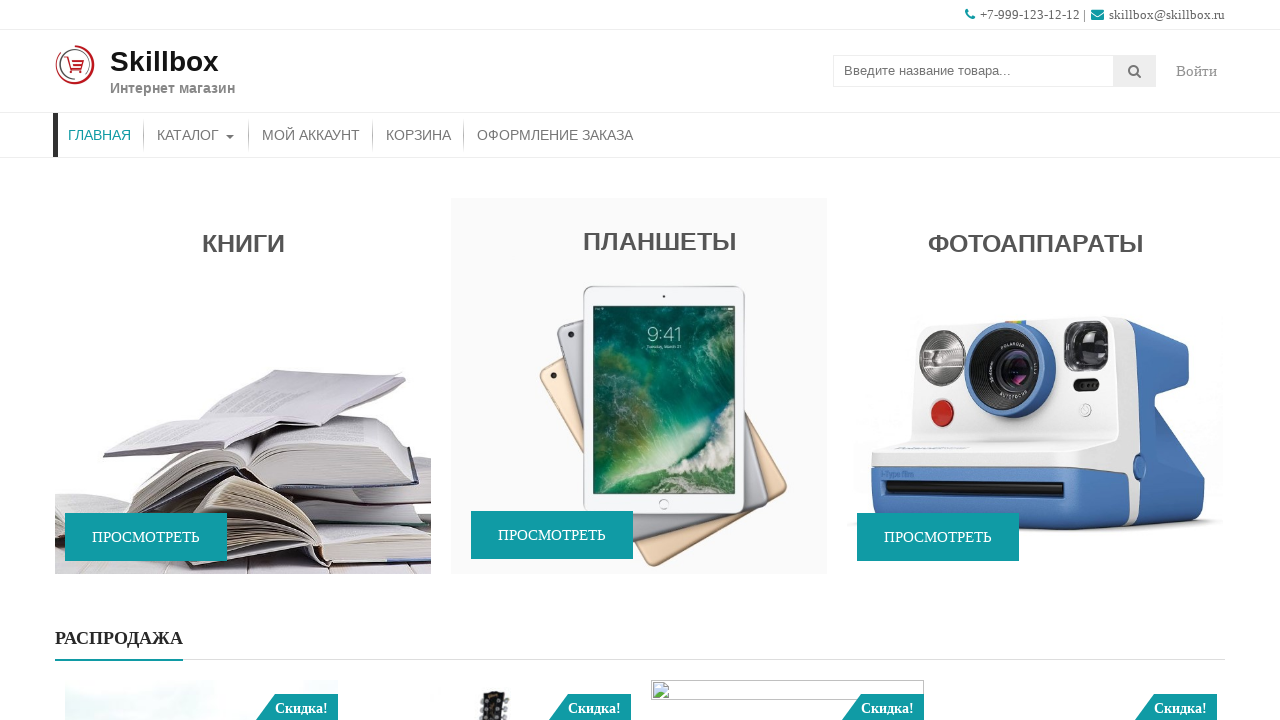

Clicked on 'My Account' menu item at (311, 135) on xpath=//*[contains(@class,'menu')]/*[contains(@class,'menu-item')]/a[text()='Мой
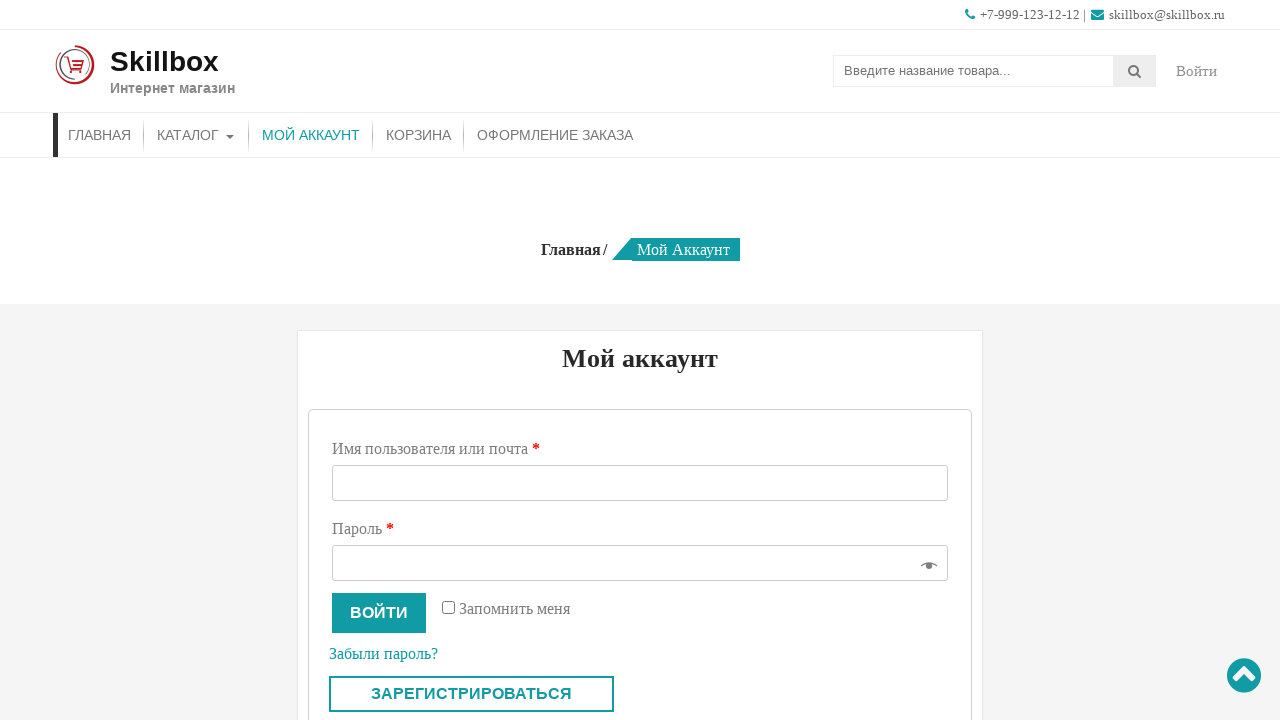

Clicked on registration button at (472, 694) on xpath=//*[@class='custom-register-button']
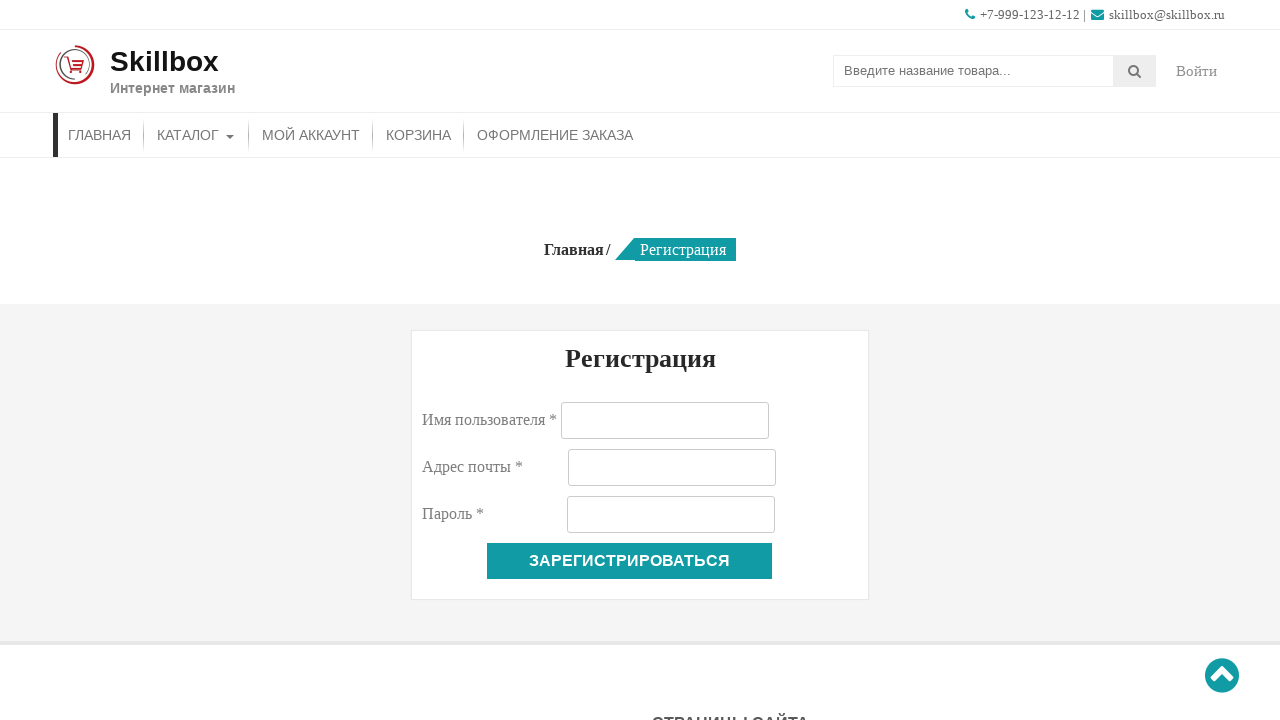

Clicked submit button without filling any fields to trigger validation error at (630, 561) on xpath=//*[@value='Зарегистрироваться']
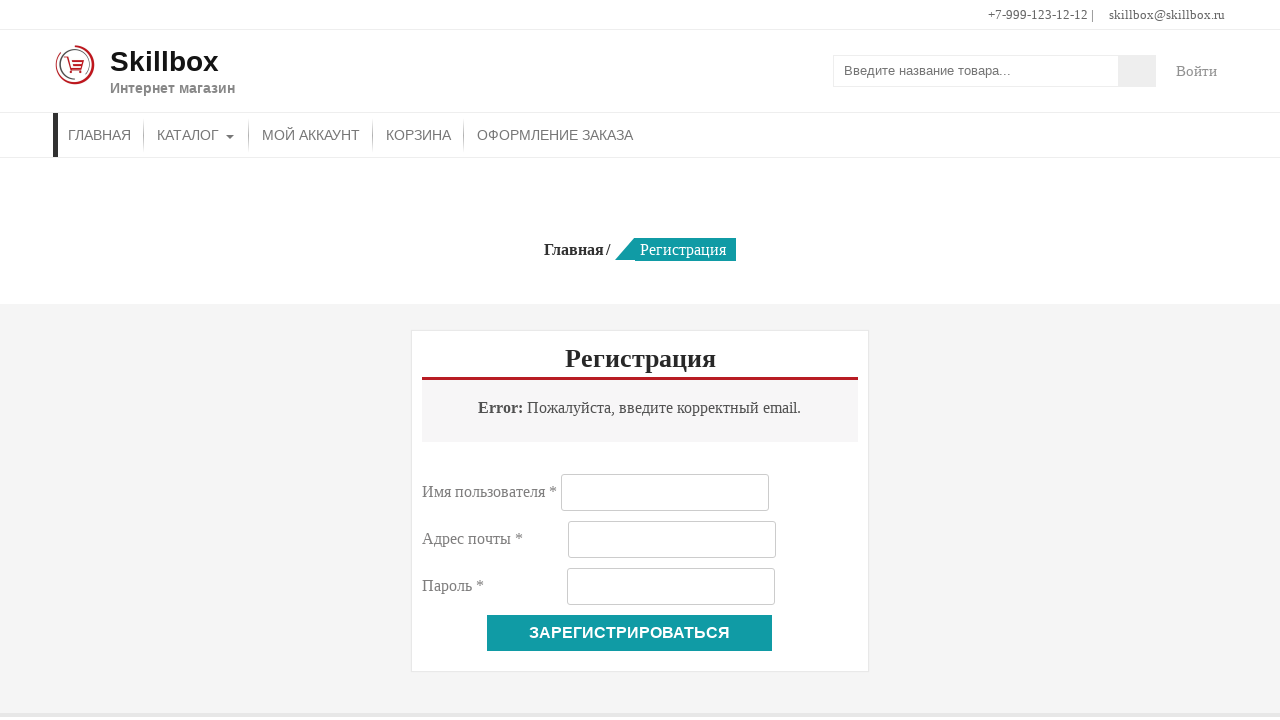

Error message appeared on registration form
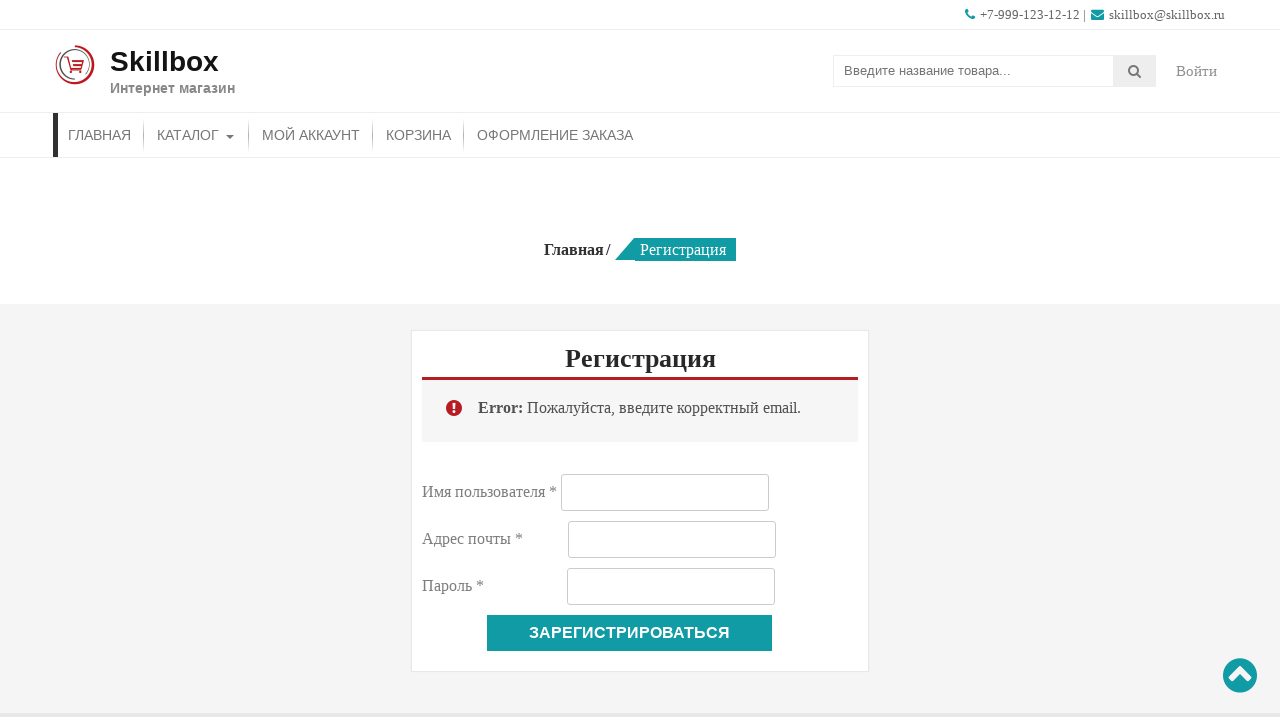

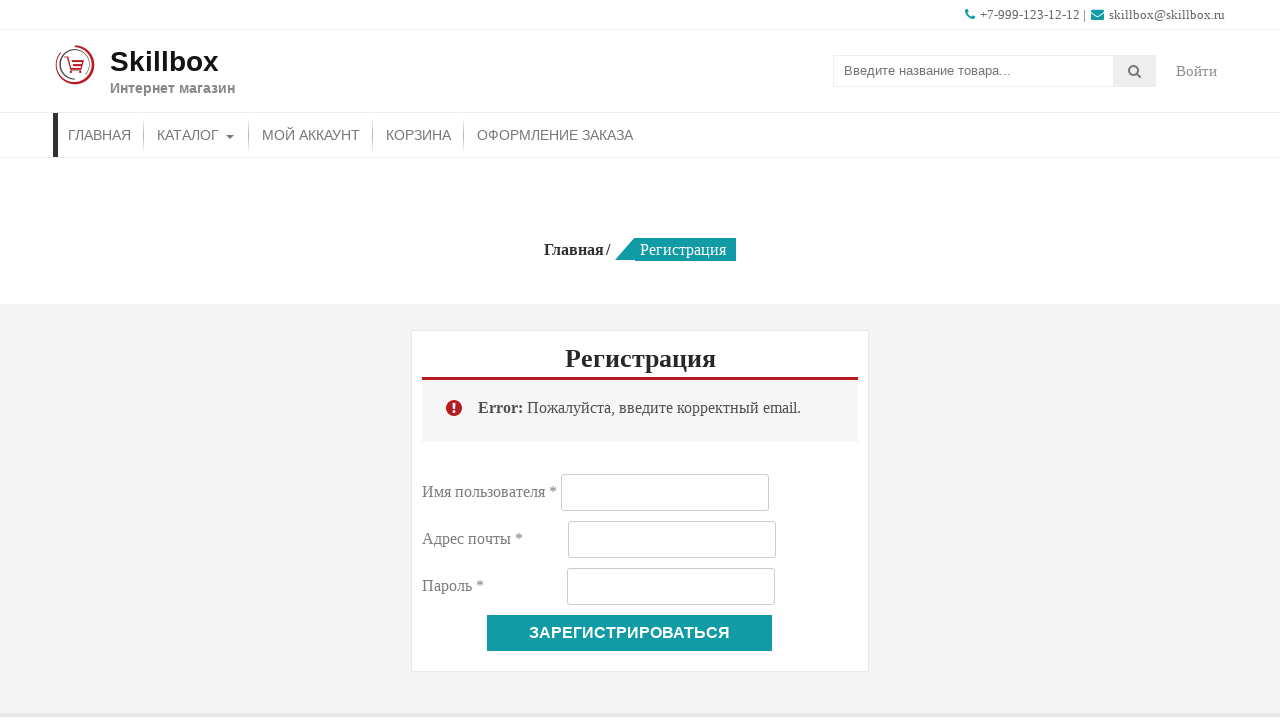